Tests a simple form by filling in first name, last name, city, and country fields, then submitting the form by clicking the submit button.

Starting URL: http://suninjuly.github.io/simple_form_find_task.html

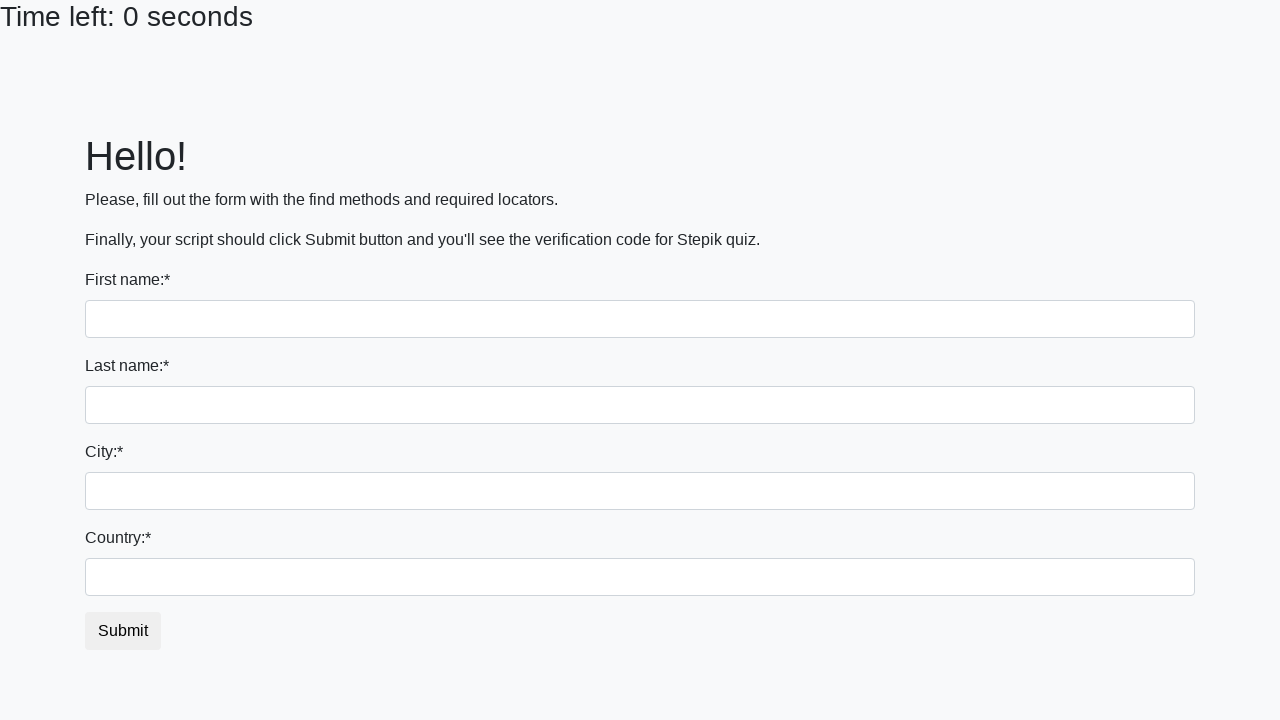

Filled first name field with 'Ivan' on input:first-of-type
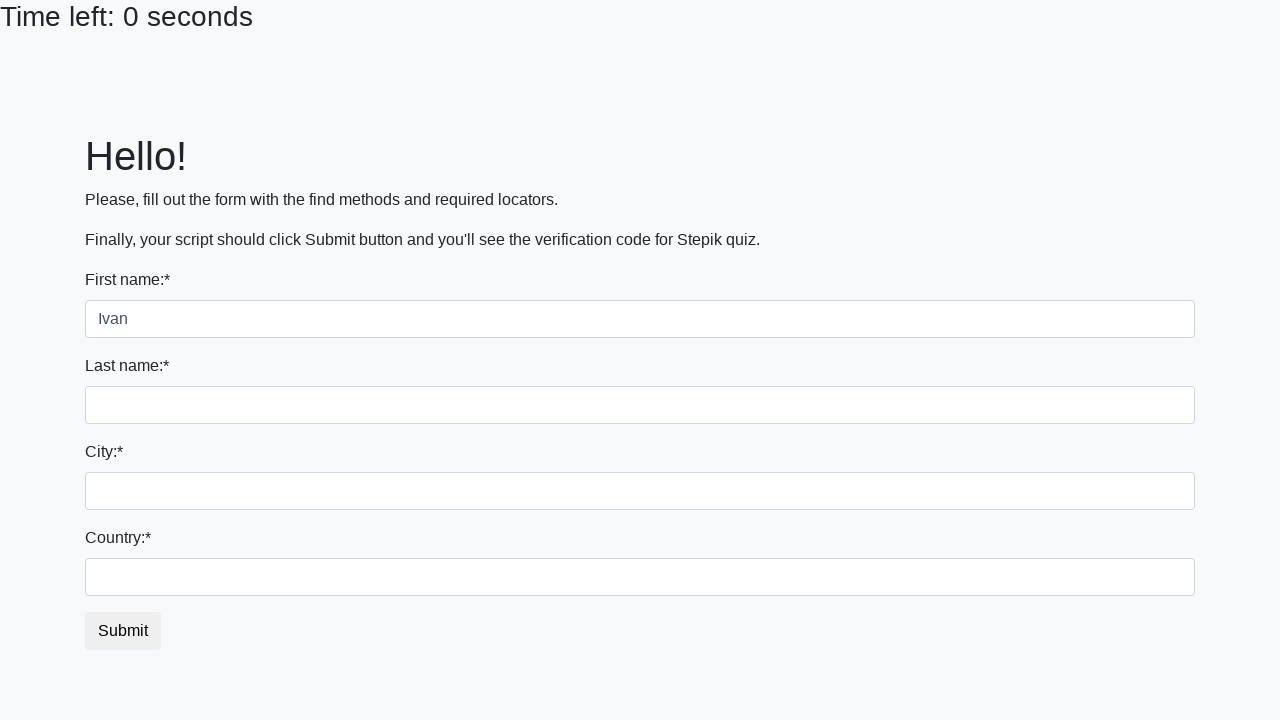

Filled last name field with 'Petrov' on input[name='last_name']
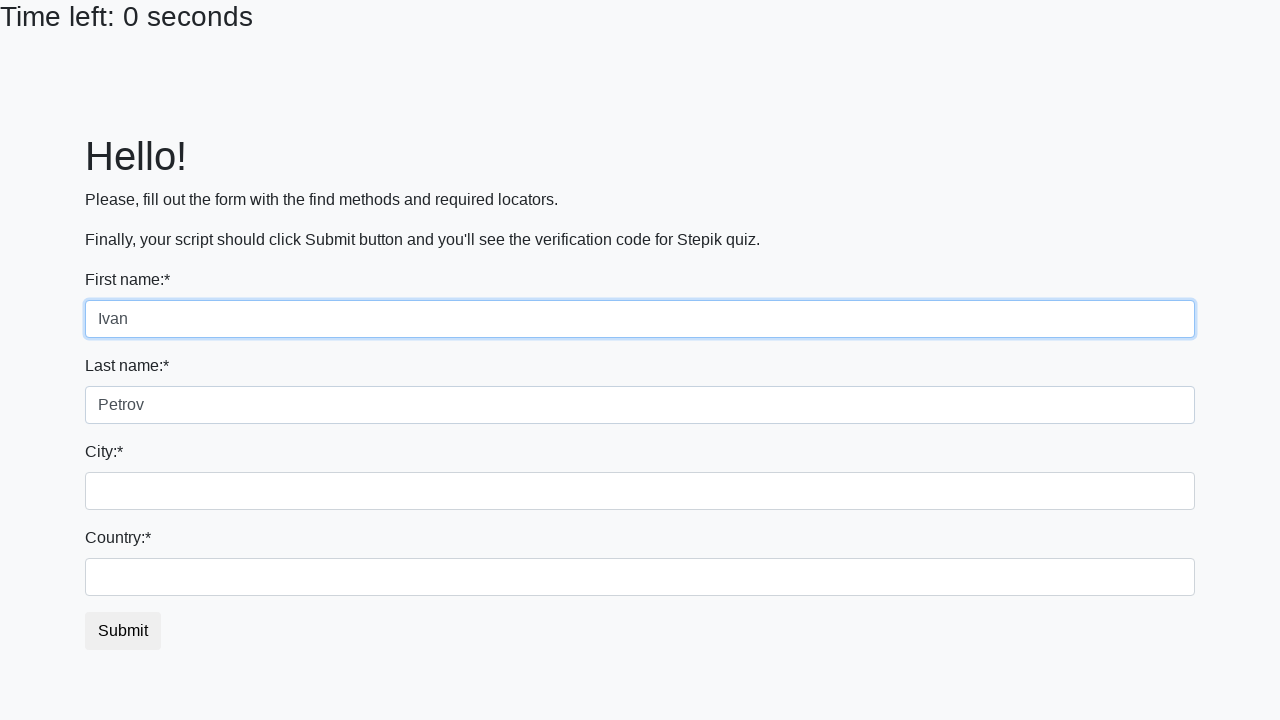

Filled city field with 'Smolensk' on input.city
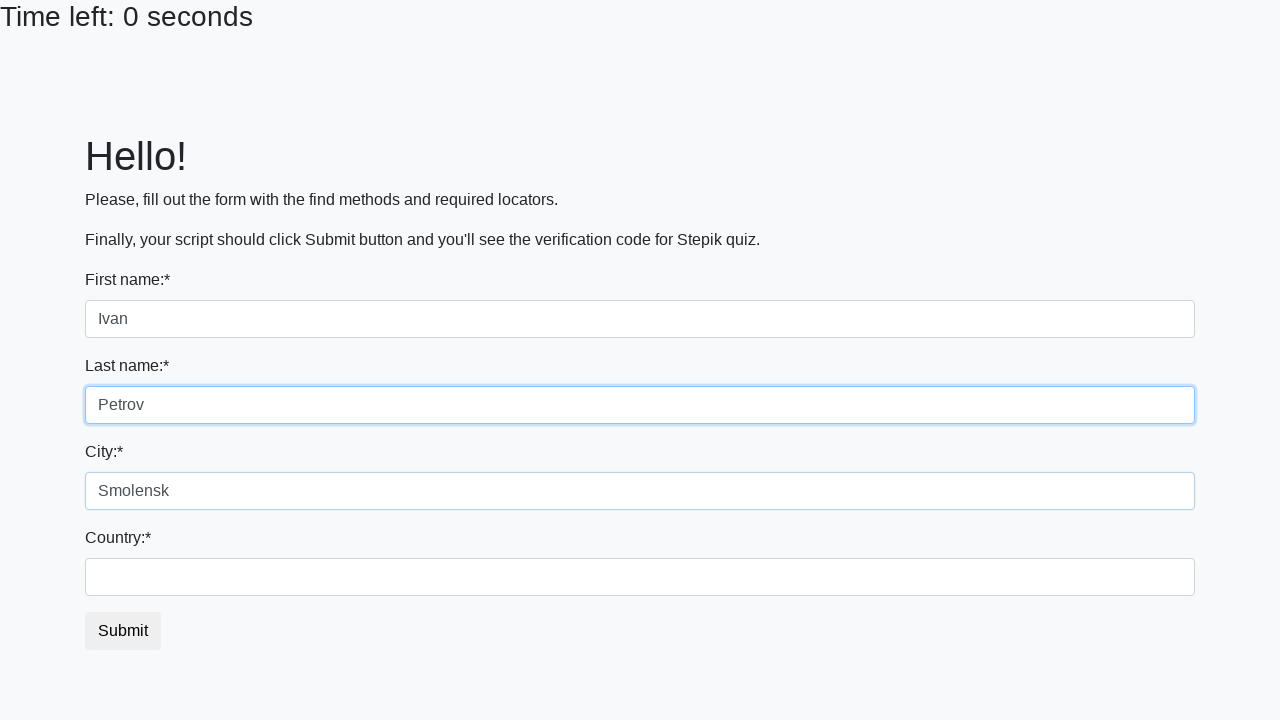

Filled country field with 'Russia' on input#country
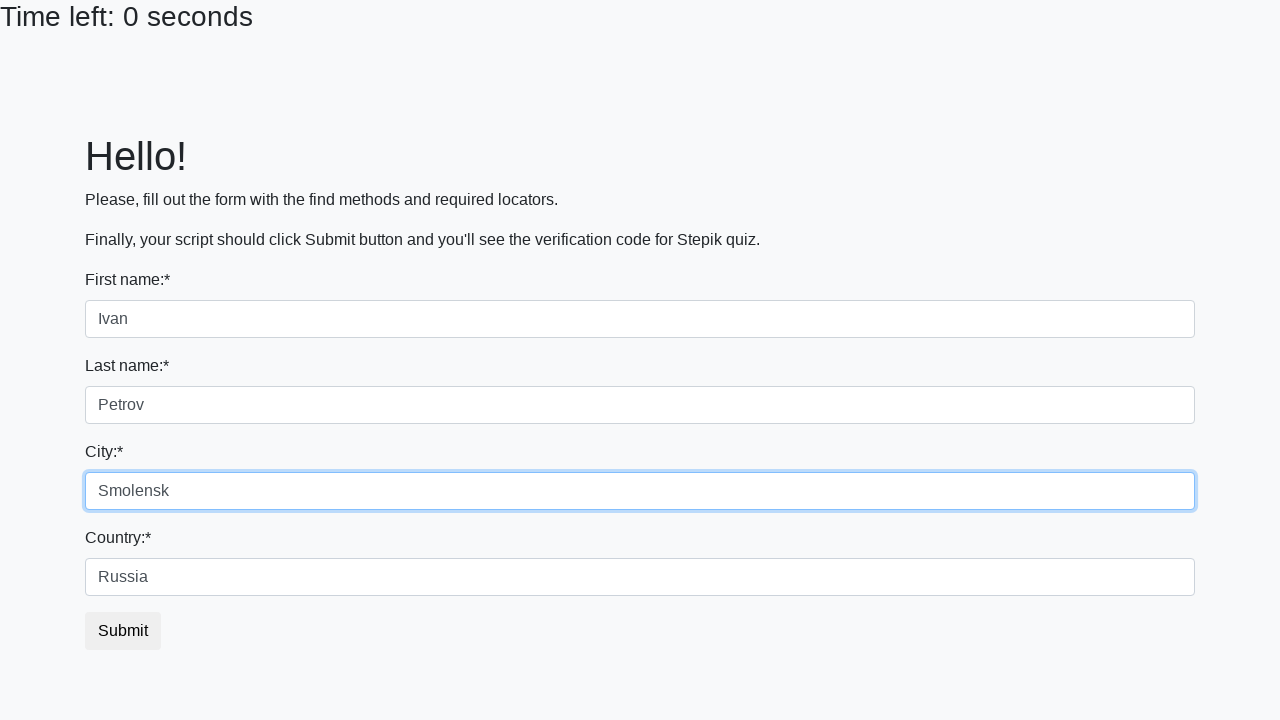

Clicked submit button to submit the form at (123, 631) on button.btn
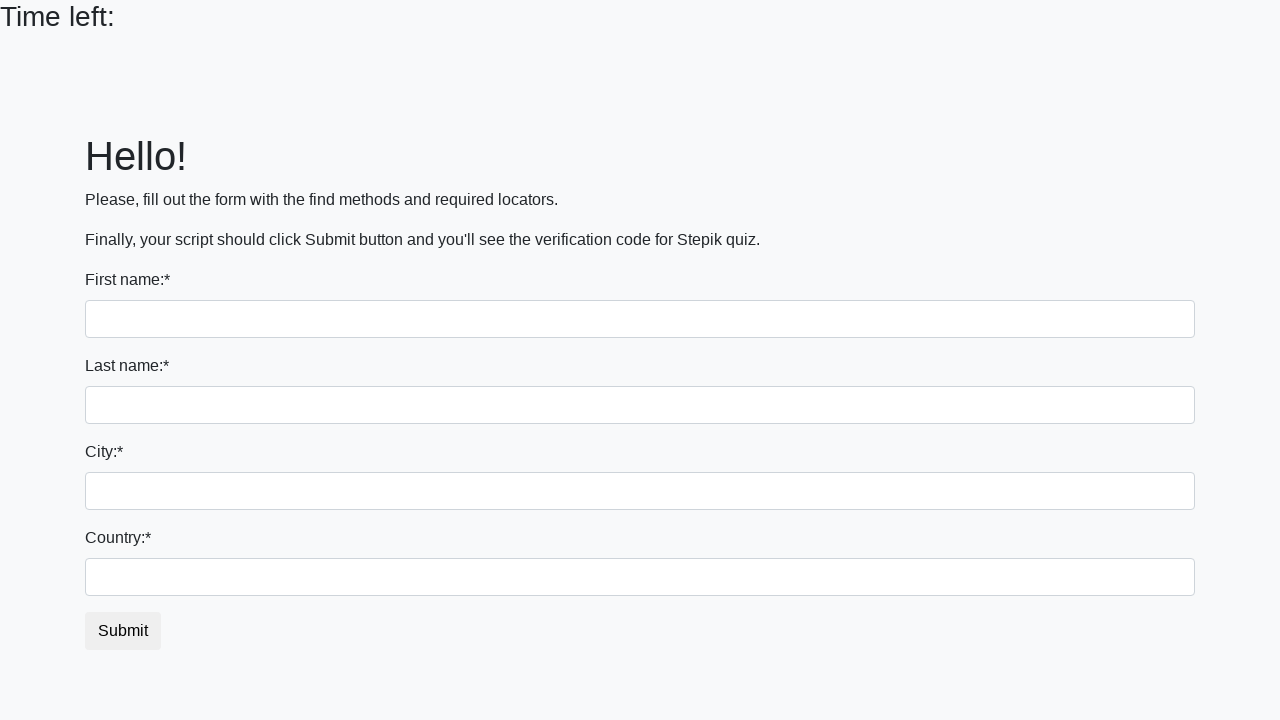

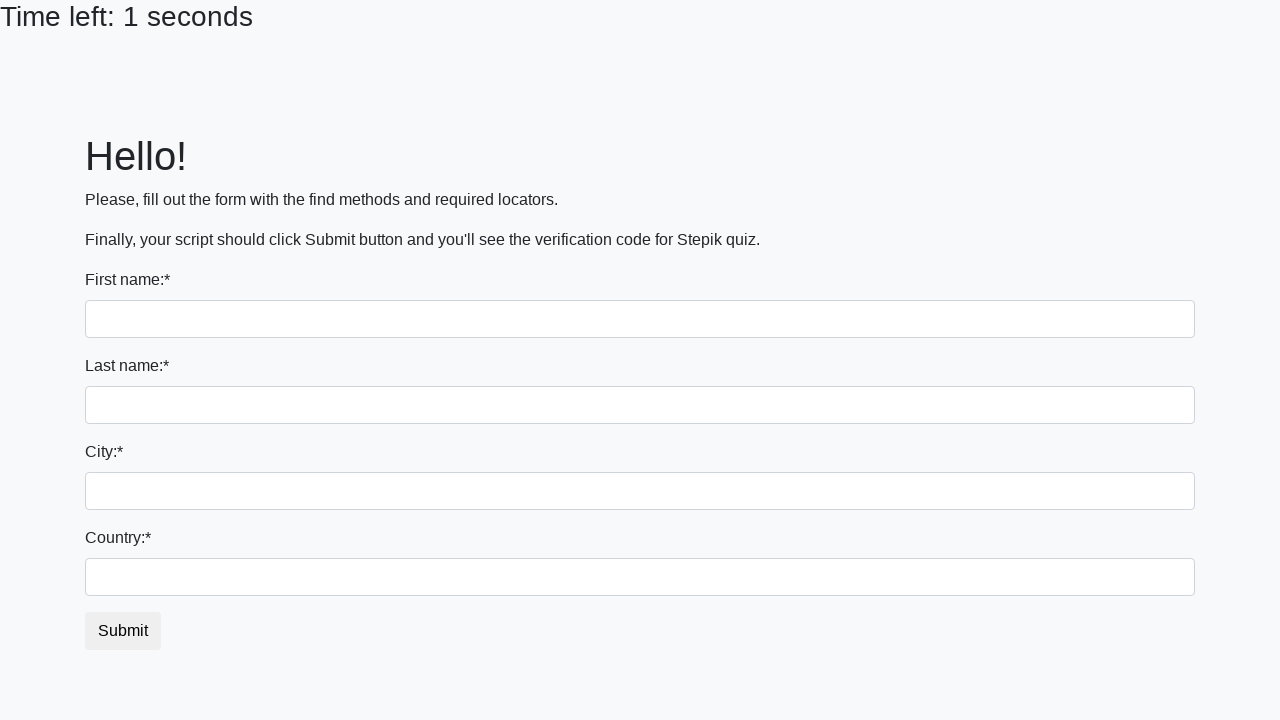